Tests promo code functionality by adding a product to cart and applying an invalid promo code to verify error message

Starting URL: https://shopdemo.e-junkie.com/

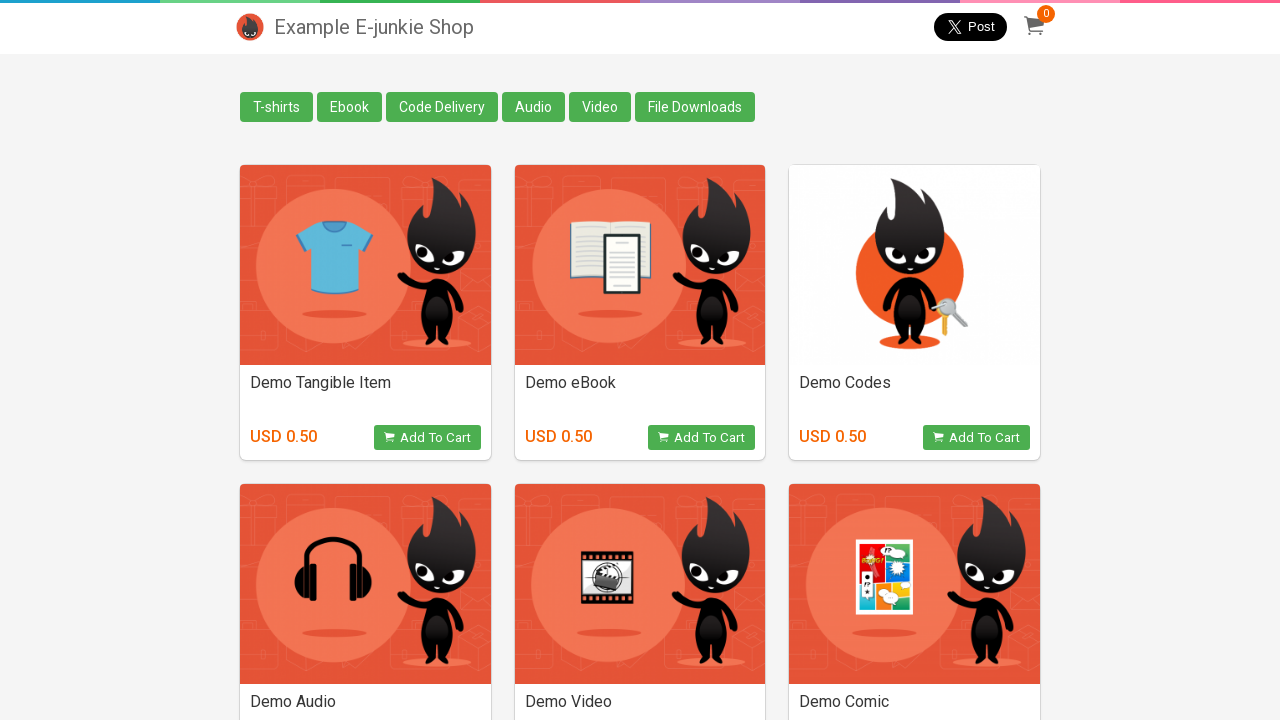

Clicked add to cart button for product at (702, 438) on [onclick="return EJProductClick('1595015')"]
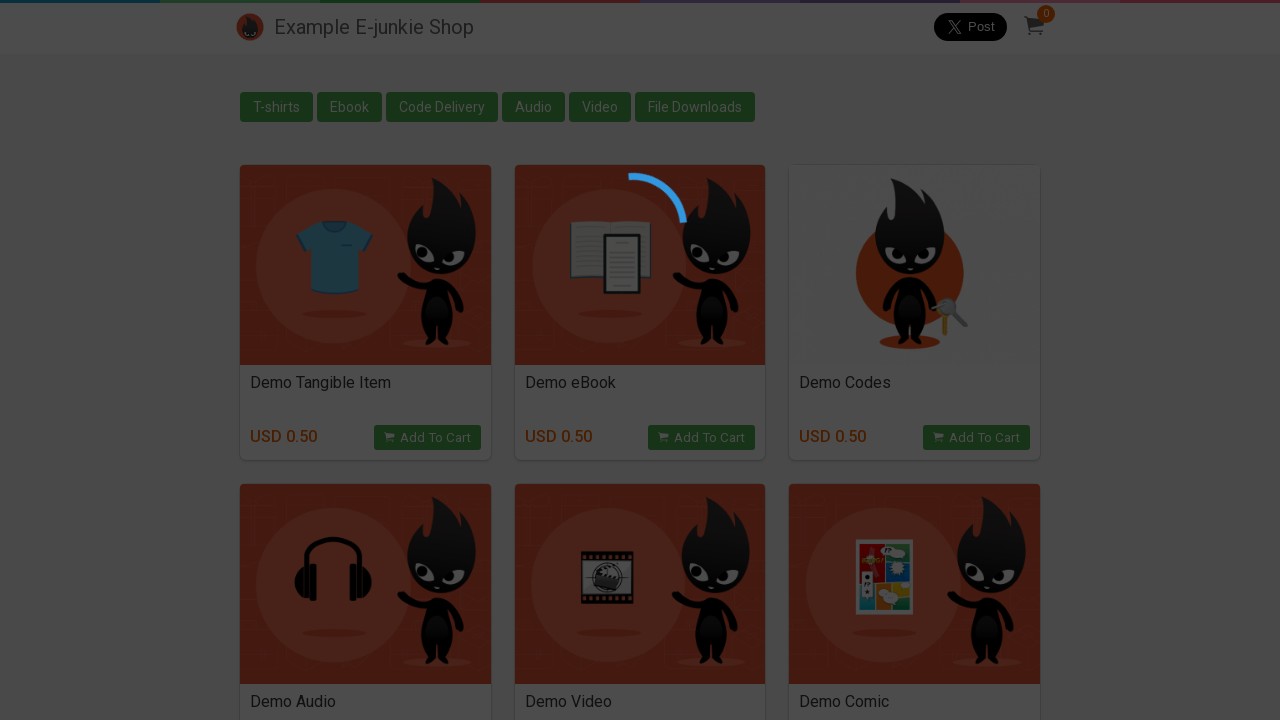

Located cart iframe
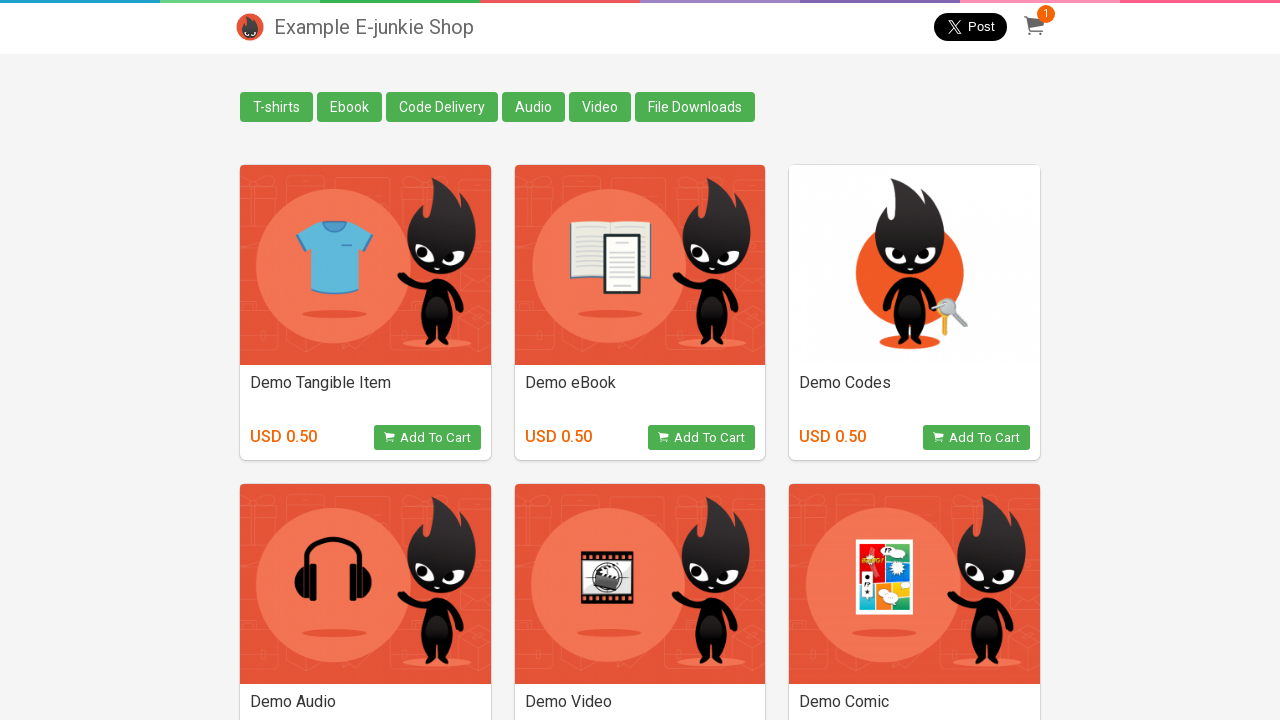

Clicked add promo code button at (550, 318) on iframe.EJIframeV3.EJOverlayV3 >> internal:control=enter-frame >> button.Apply-Bu
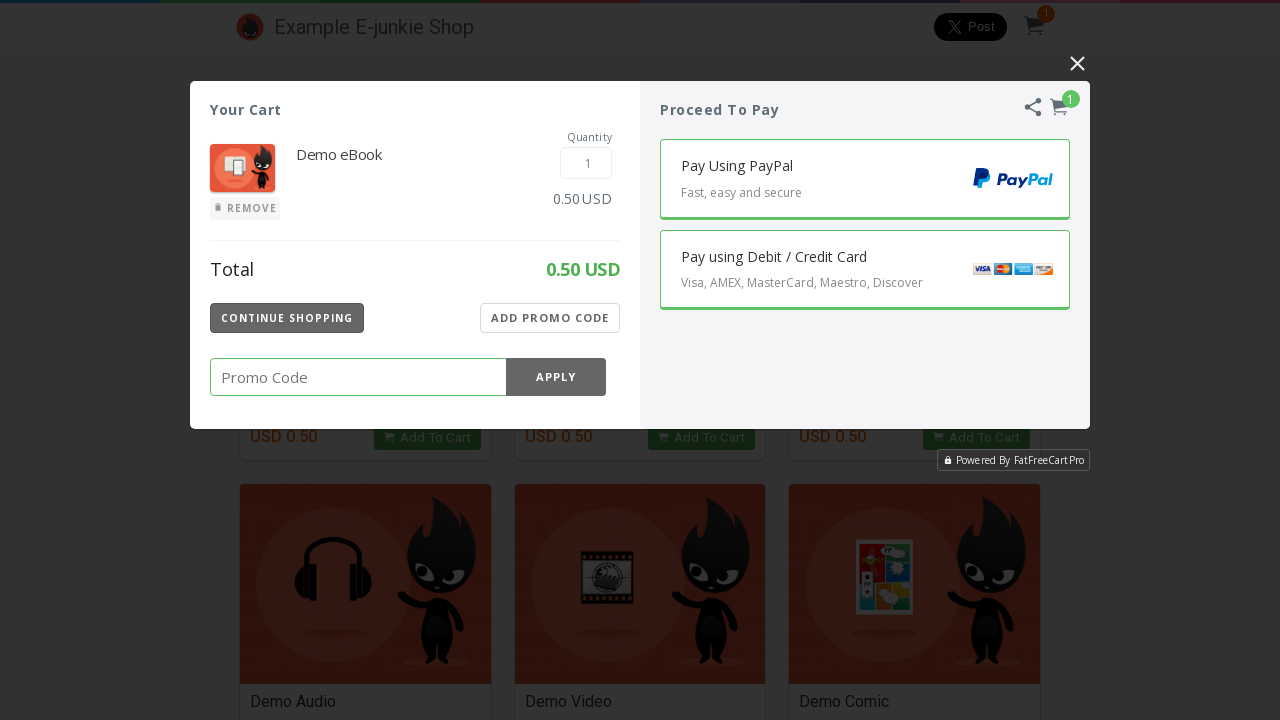

Entered invalid promo code '100' in promo code field on iframe.EJIframeV3.EJOverlayV3 >> internal:control=enter-frame >> input.Promo-Cod
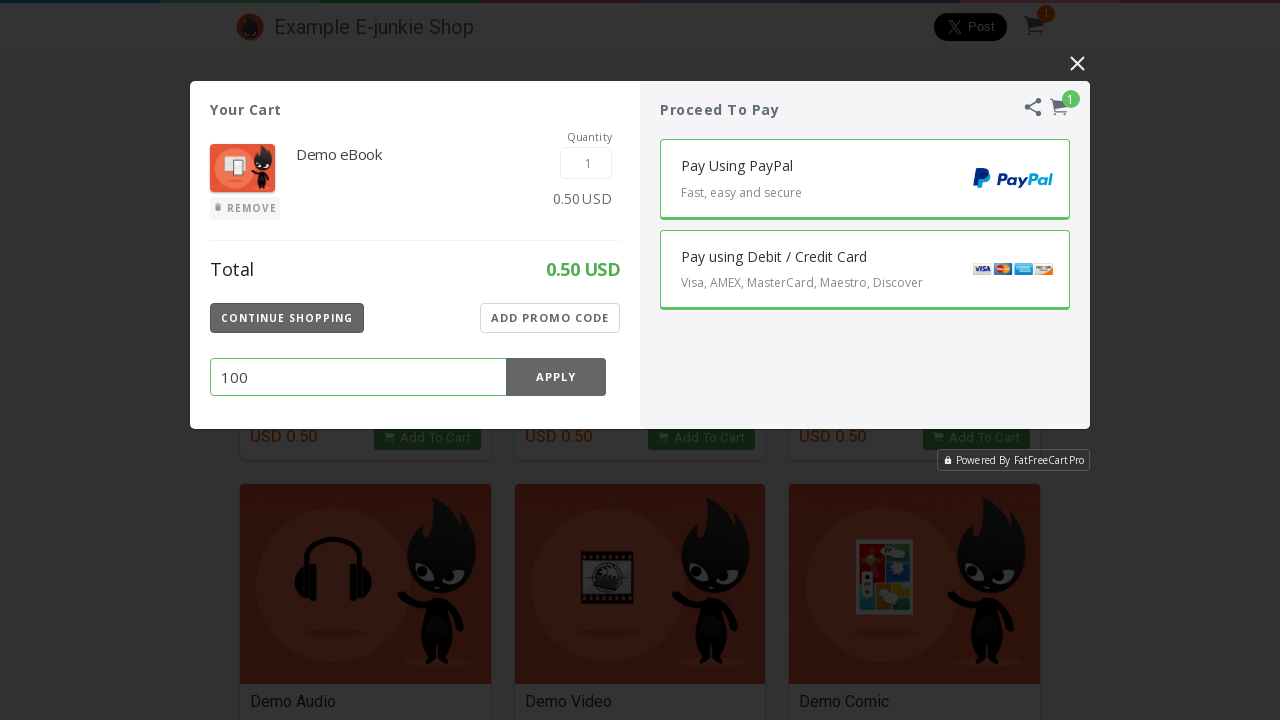

Clicked Apply button to submit promo code at (556, 377) on iframe.EJIframeV3.EJOverlayV3 >> internal:control=enter-frame >> button:text('Ap
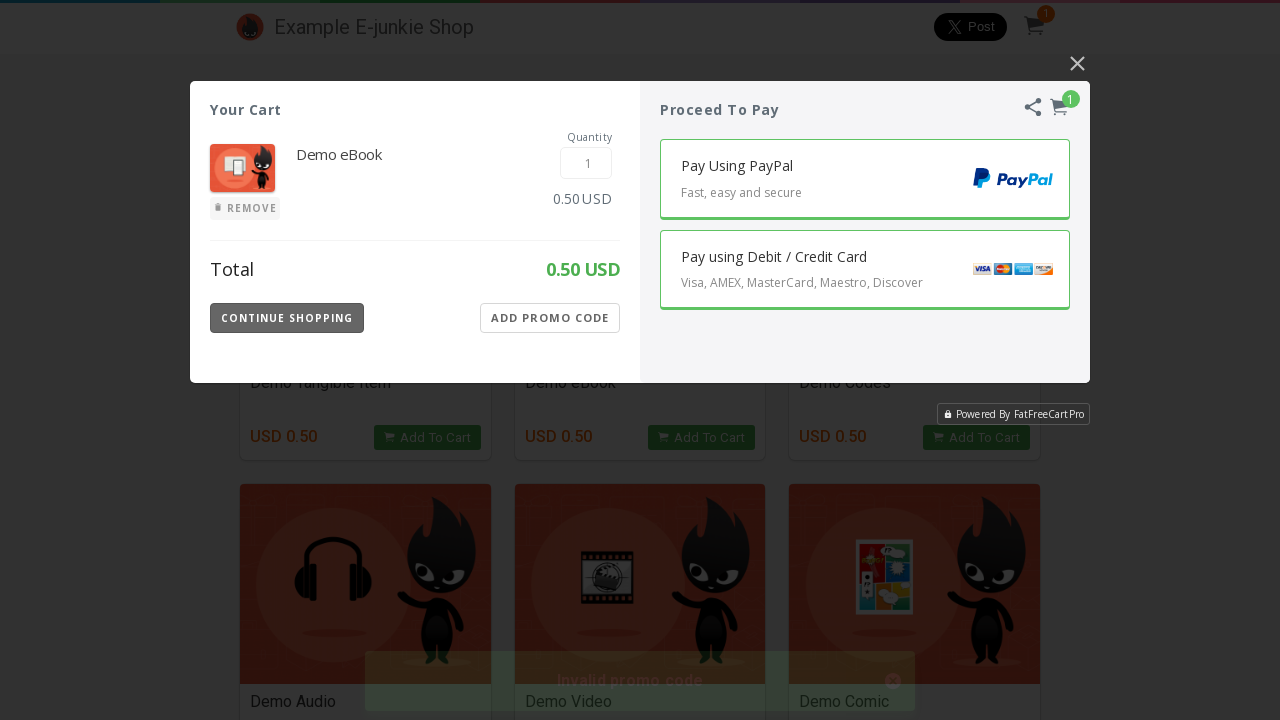

Located error message element
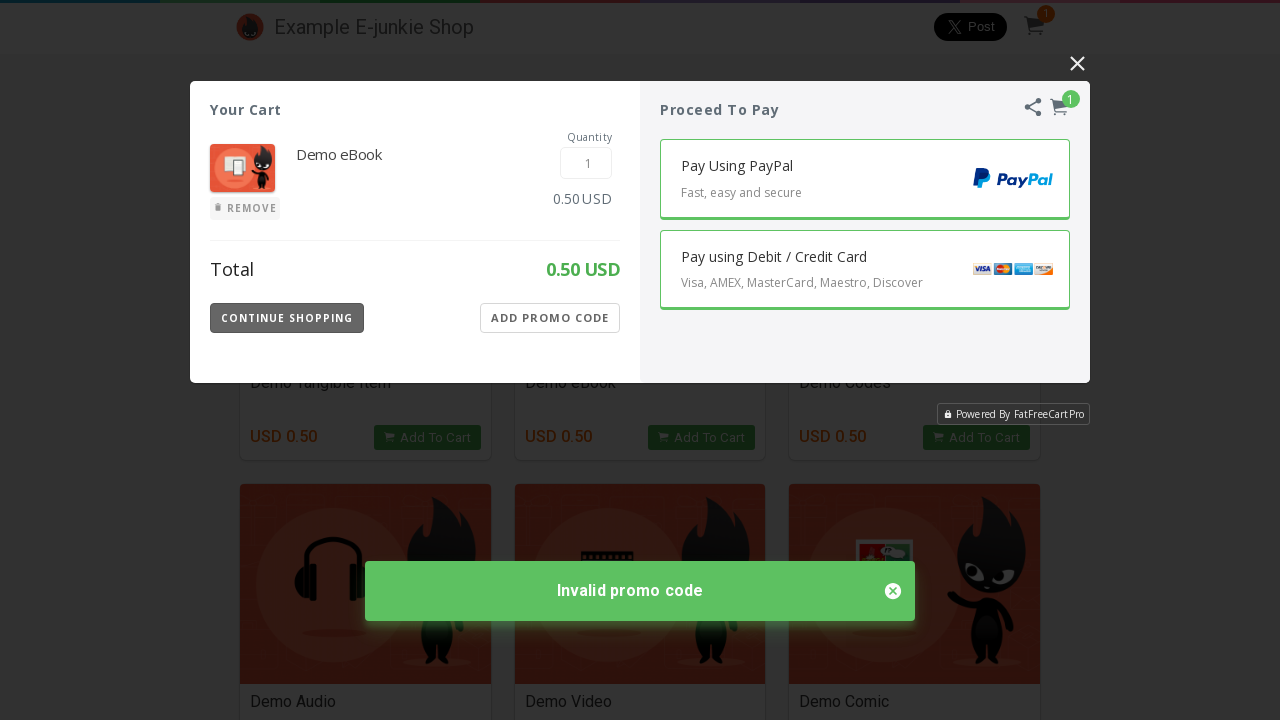

Verified error message contains 'Invalid promo code'
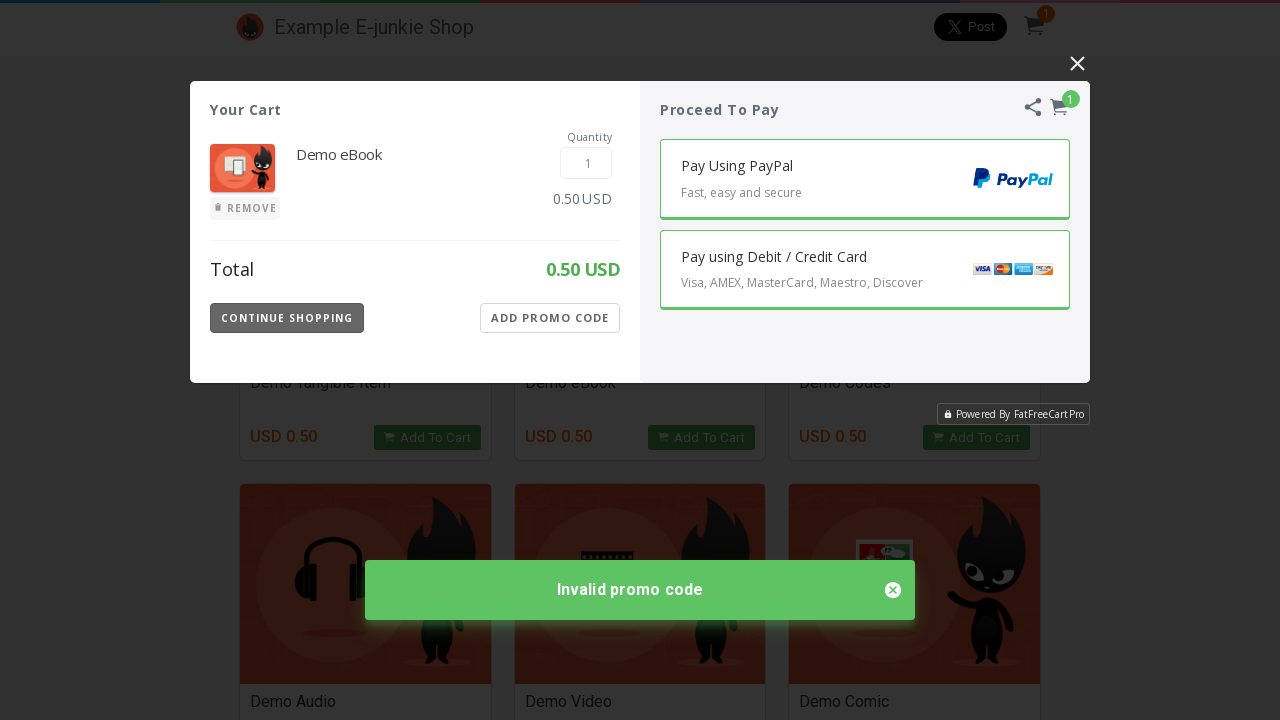

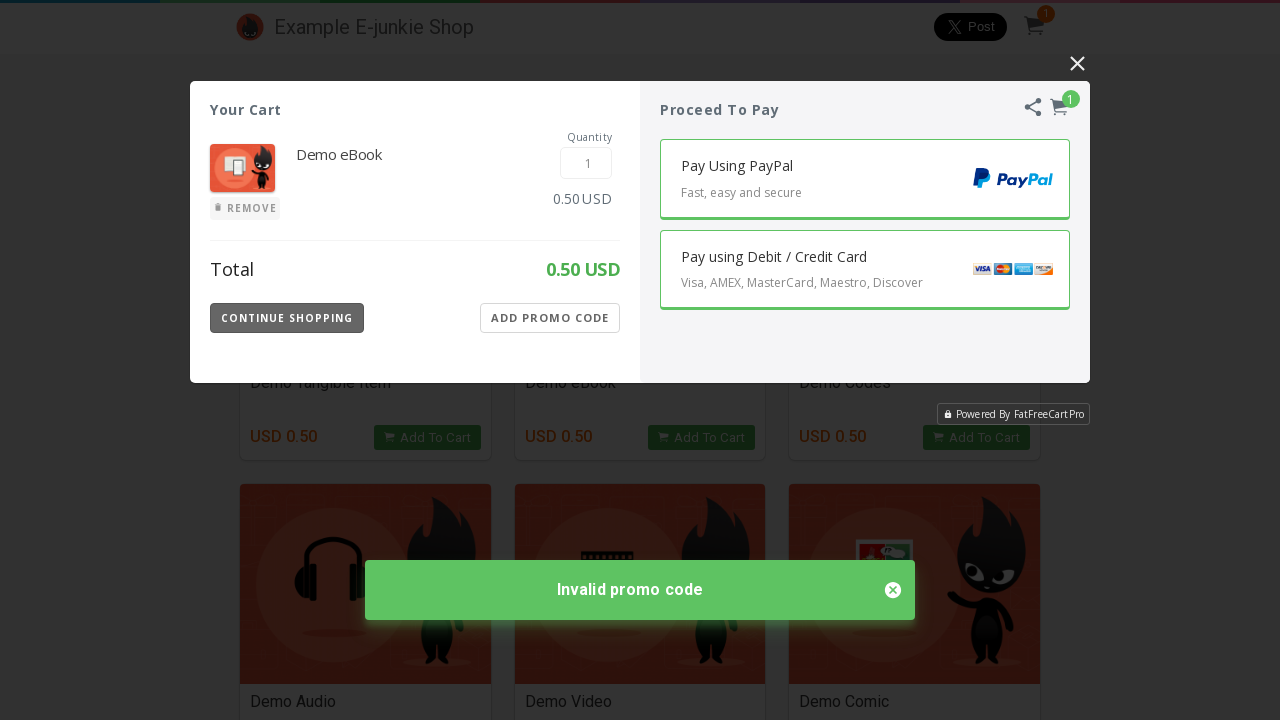